Tests JavaScript alert handling by clicking a button to trigger an alert, accepting it, then reading a value from the page, calculating a mathematical result, and submitting the answer in a form.

Starting URL: http://suninjuly.github.io/alert_accept.html

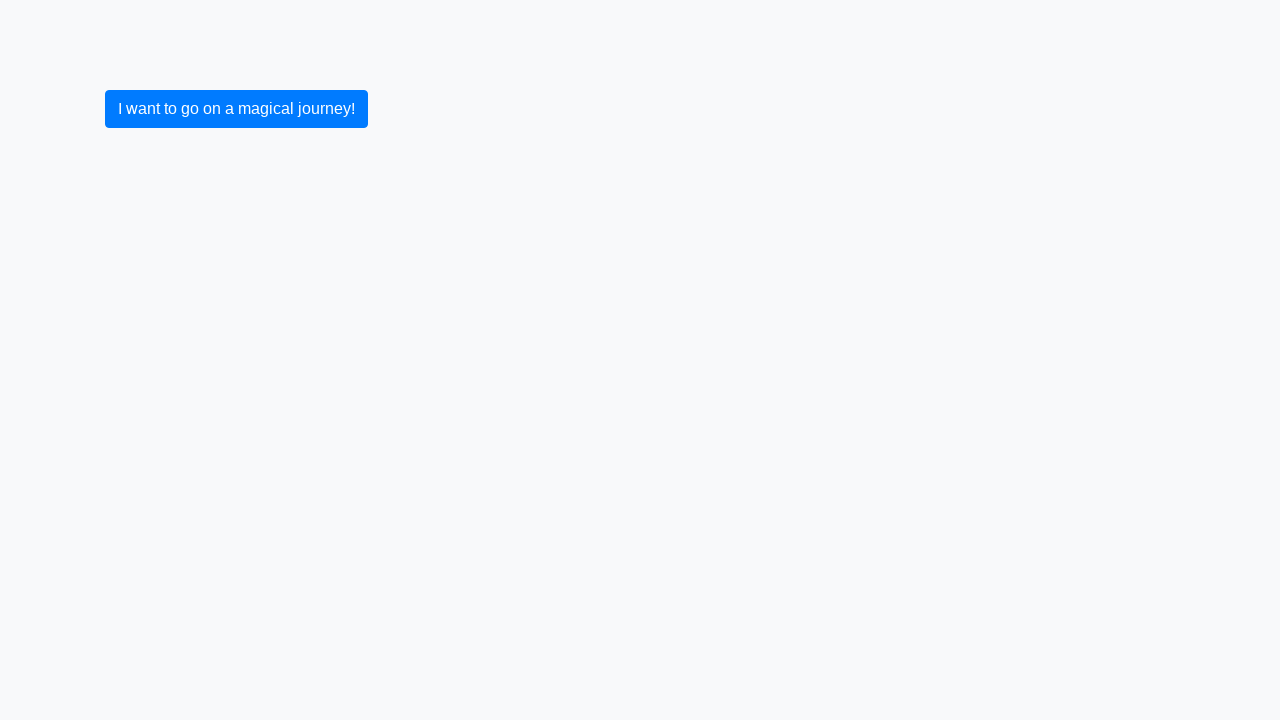

Set up dialog handler to auto-accept JavaScript alerts
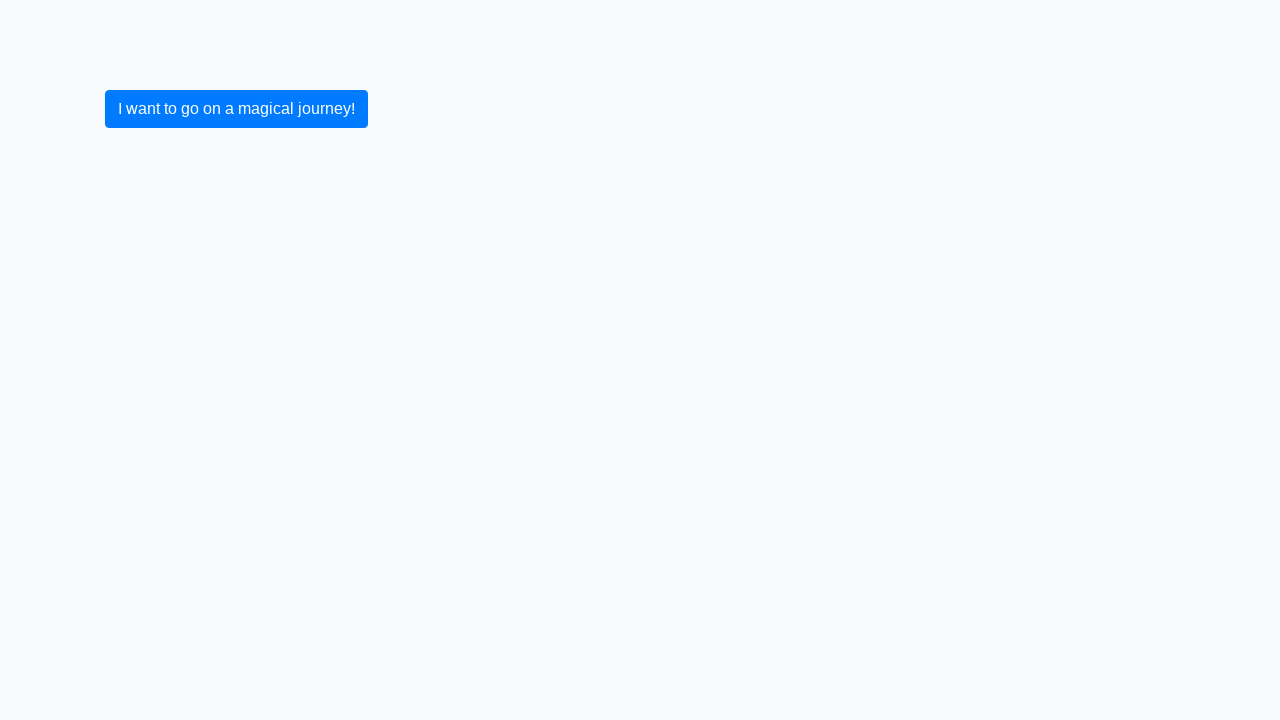

Clicked submit button to trigger JavaScript alert at (236, 109) on [type='submit']
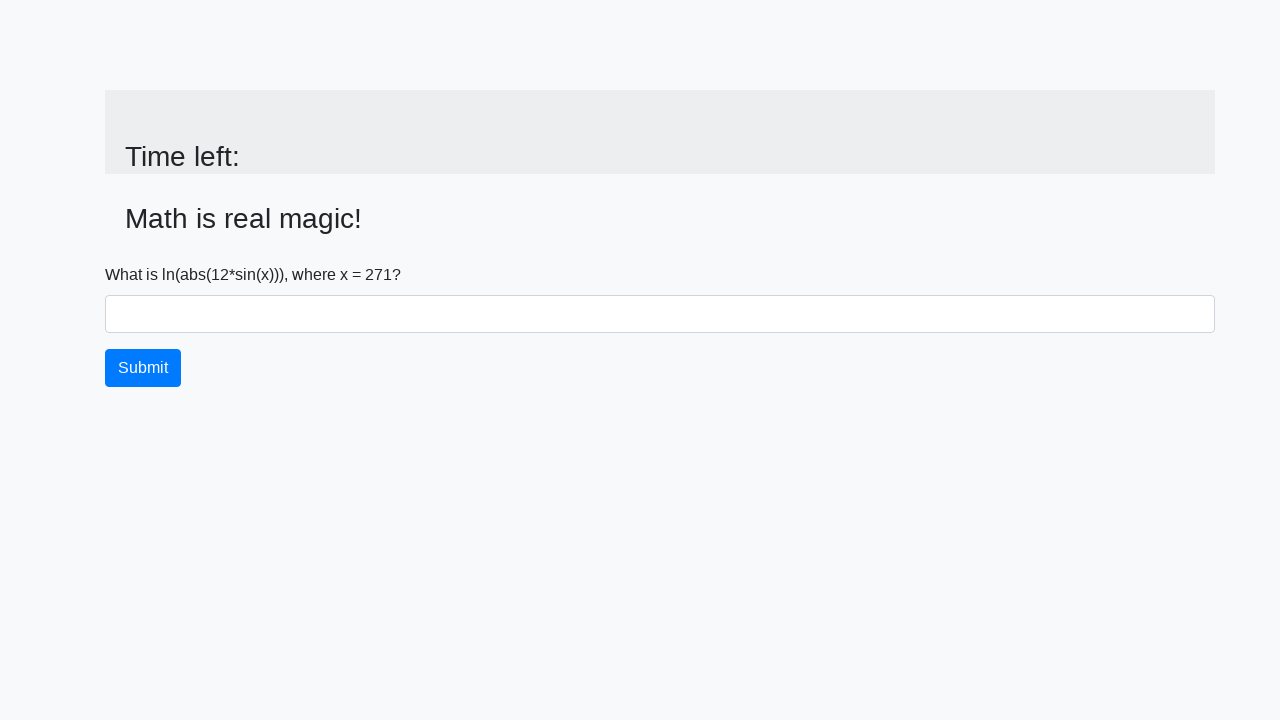

Alert was accepted and input value element loaded
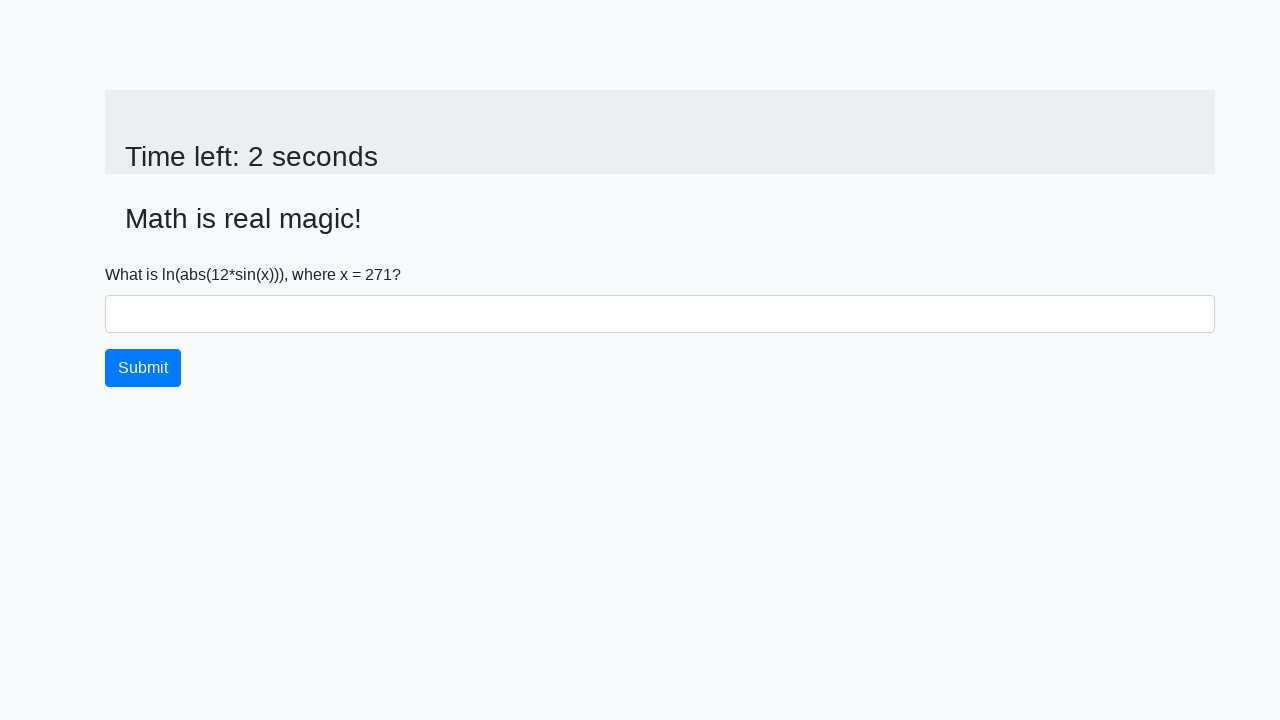

Retrieved x value from page: 271
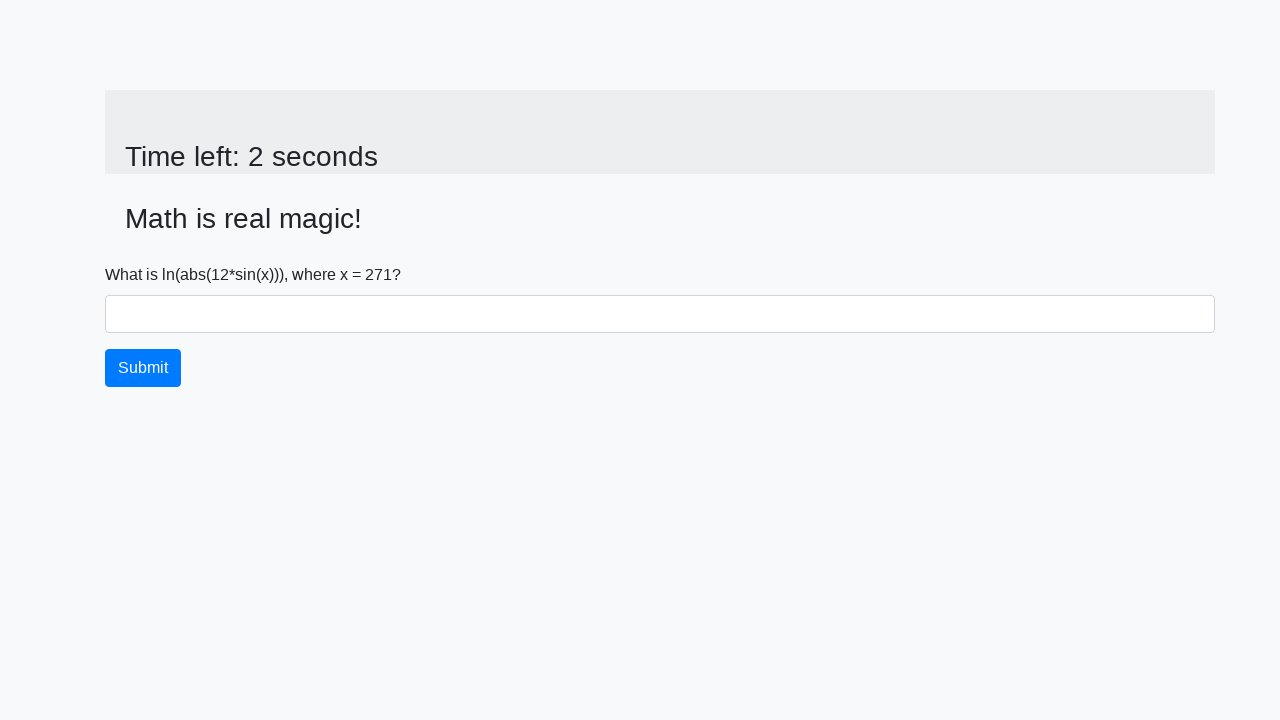

Calculated mathematical result: y = 2.1745846419935932
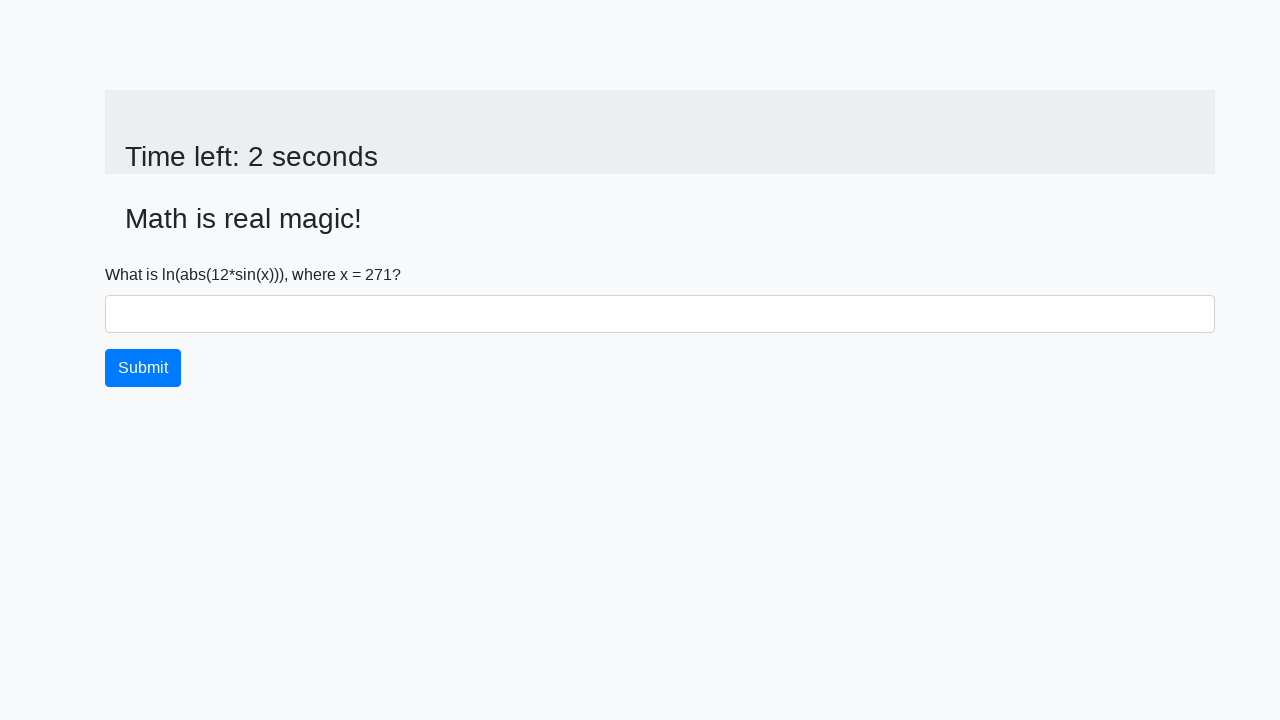

Filled answer field with calculated value: 2.1745846419935932 on #answer
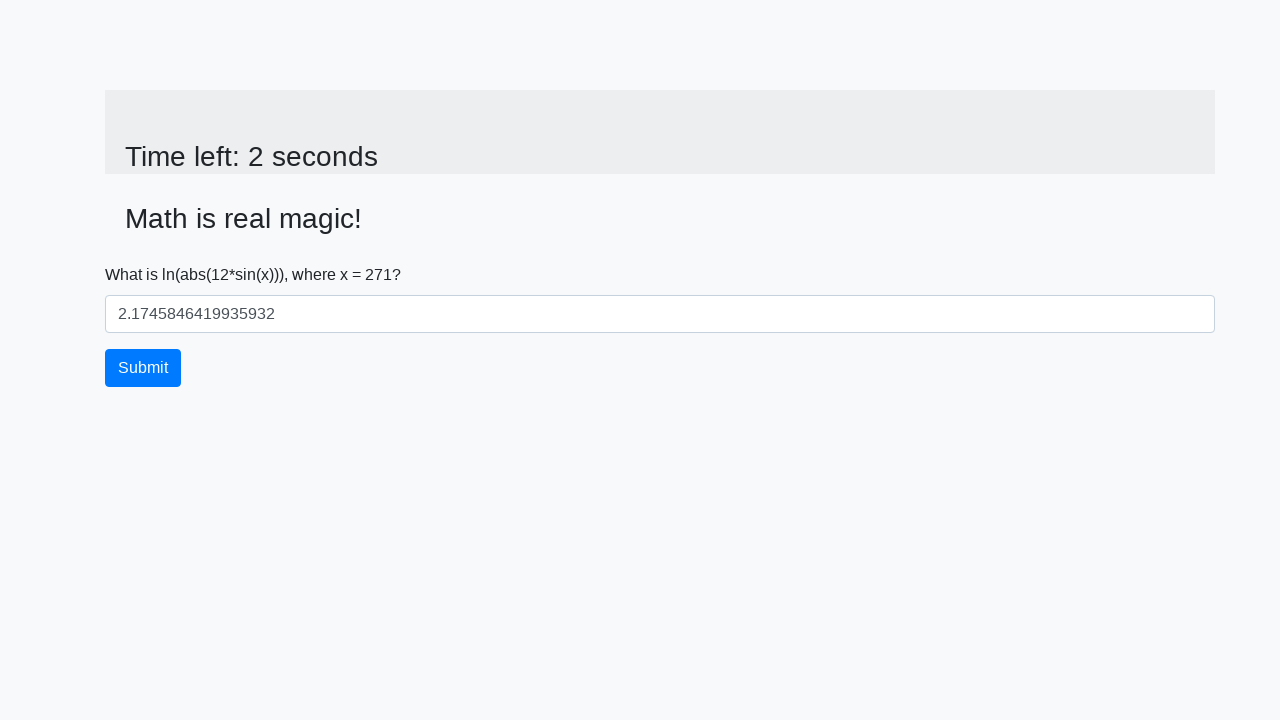

Clicked submit button to submit the answer at (143, 368) on [type='submit']
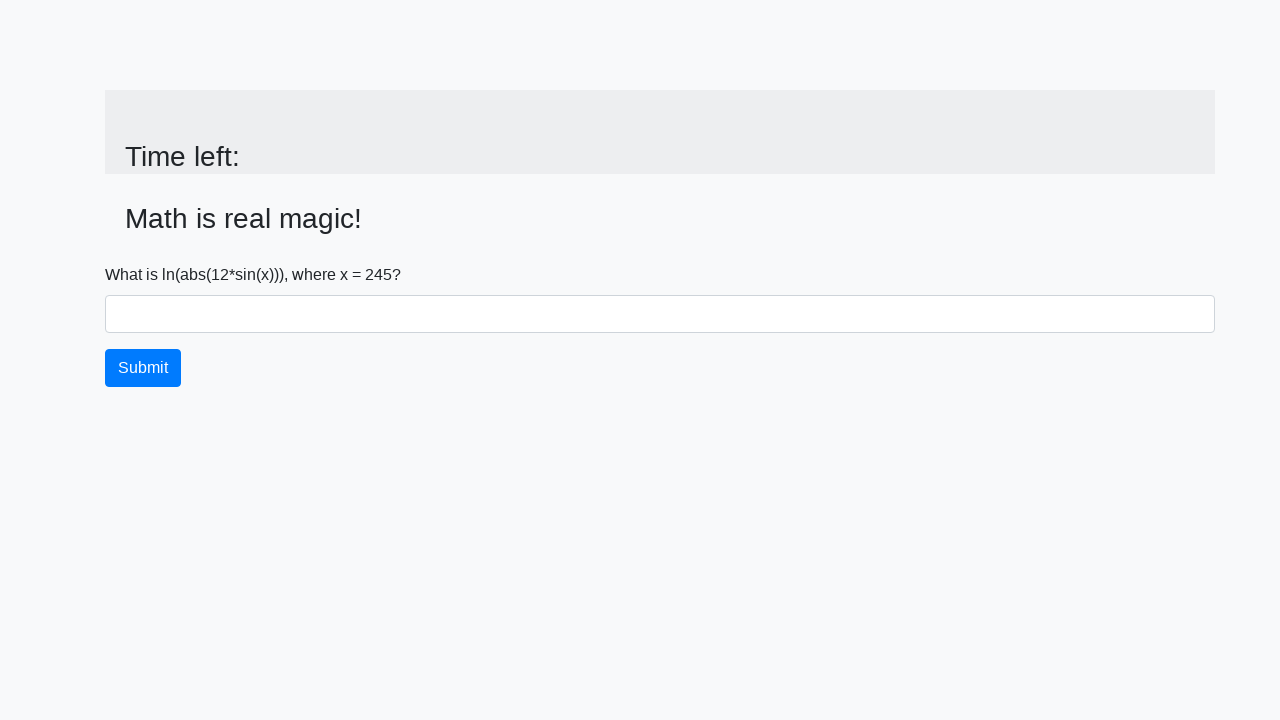

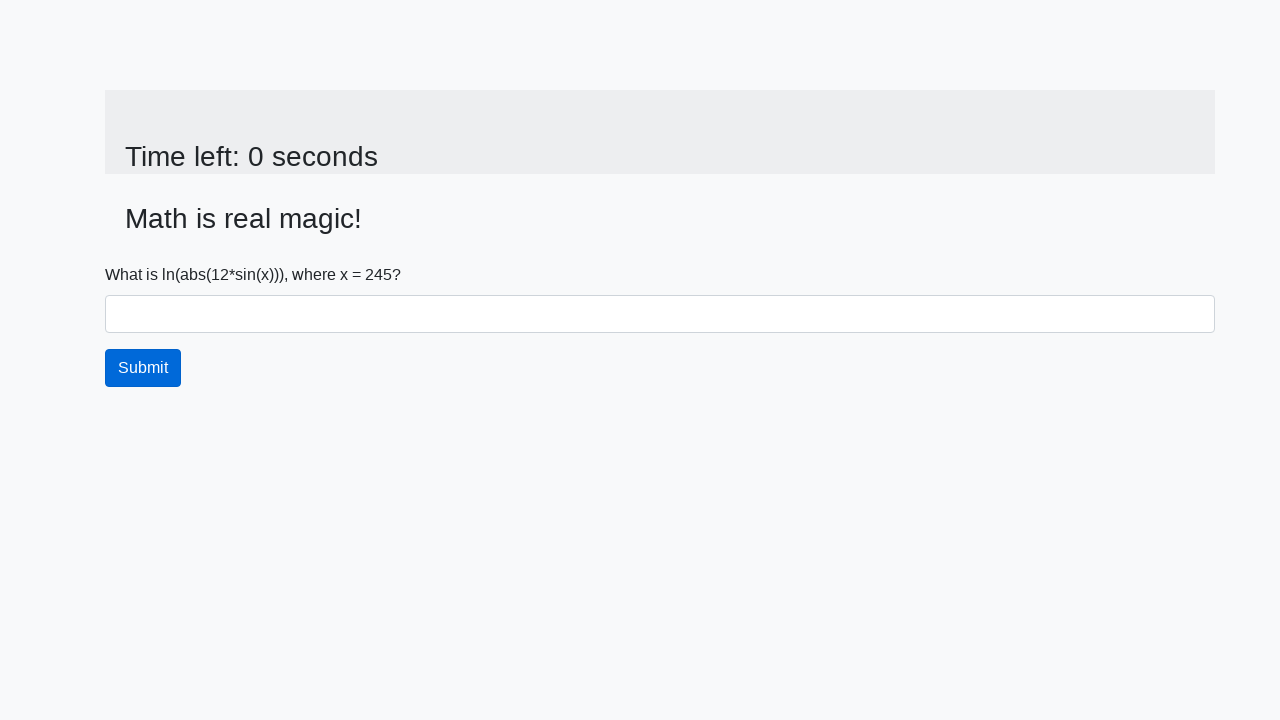